Tests a simple form by filling in first name, last name, city, and country fields using different element locator strategies, then submits the form by clicking a button.

Starting URL: http://suninjuly.github.io/simple_form_find_task.html

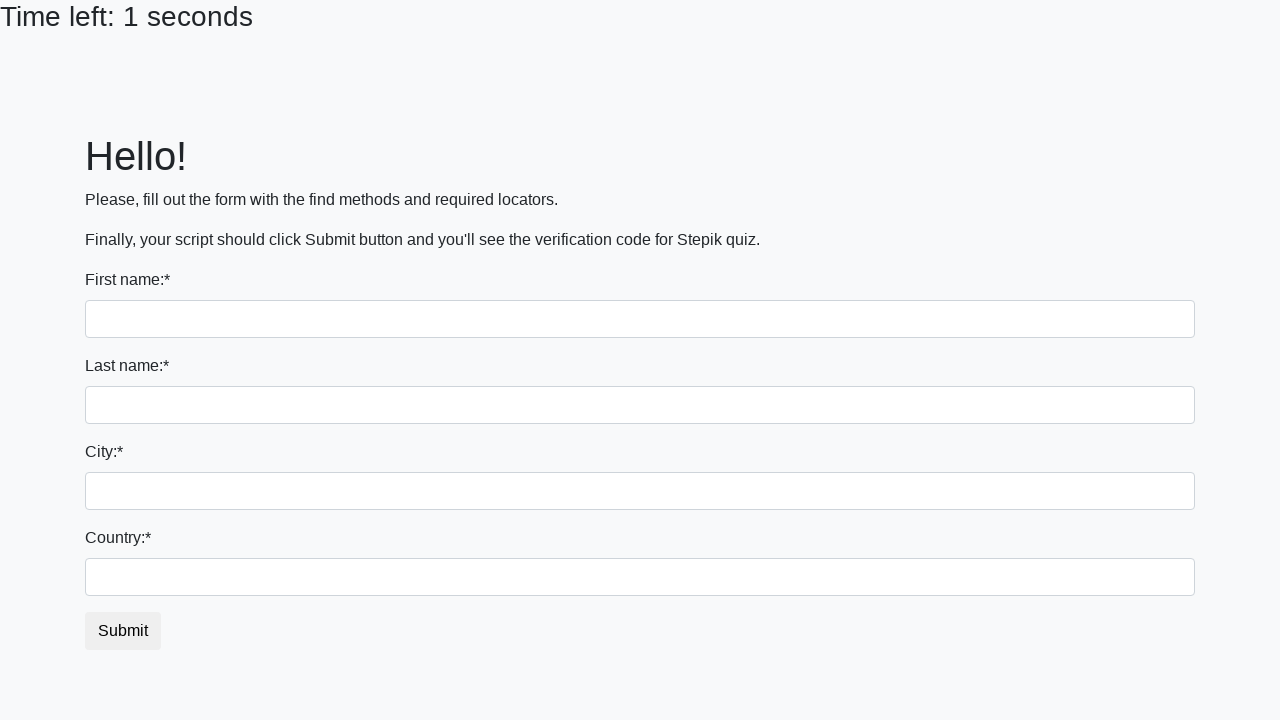

Filled first name field with 'Evgeny' using input tag selector on input
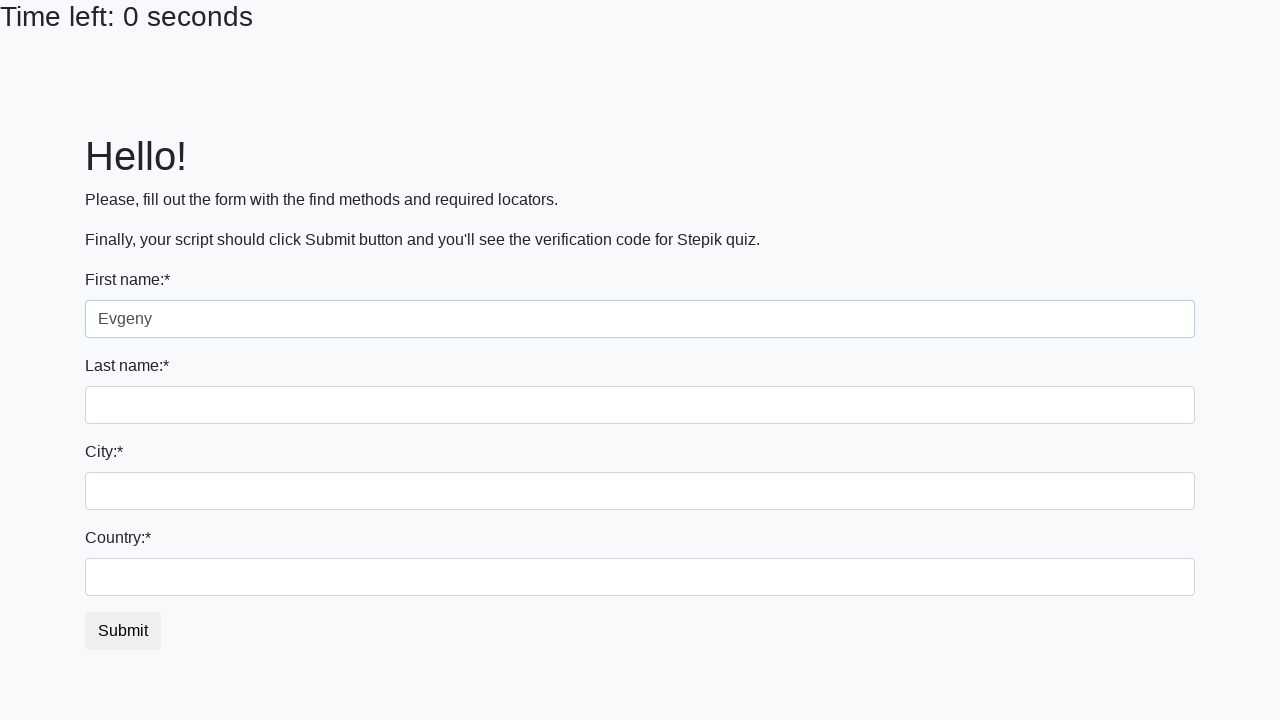

Filled last name field with 'Andreev' using name attribute selector on input[name='last_name']
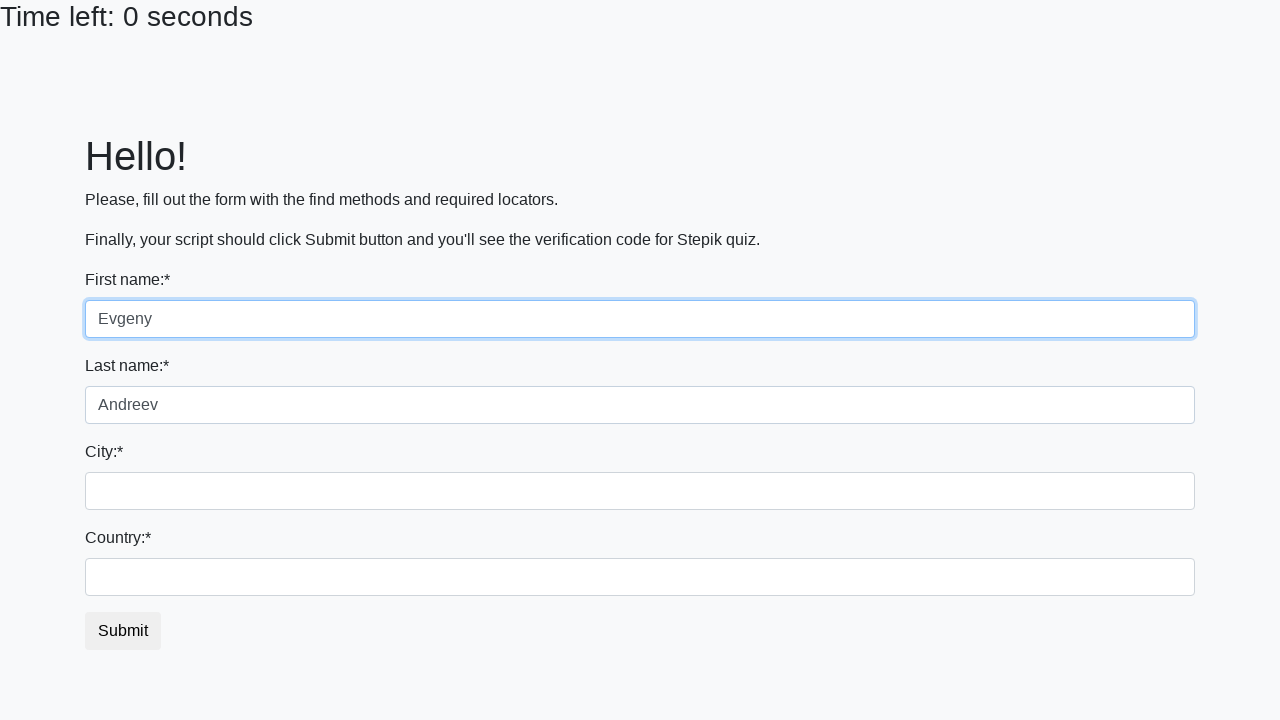

Filled city field with 'Moscow' using class selector on .form-control.city
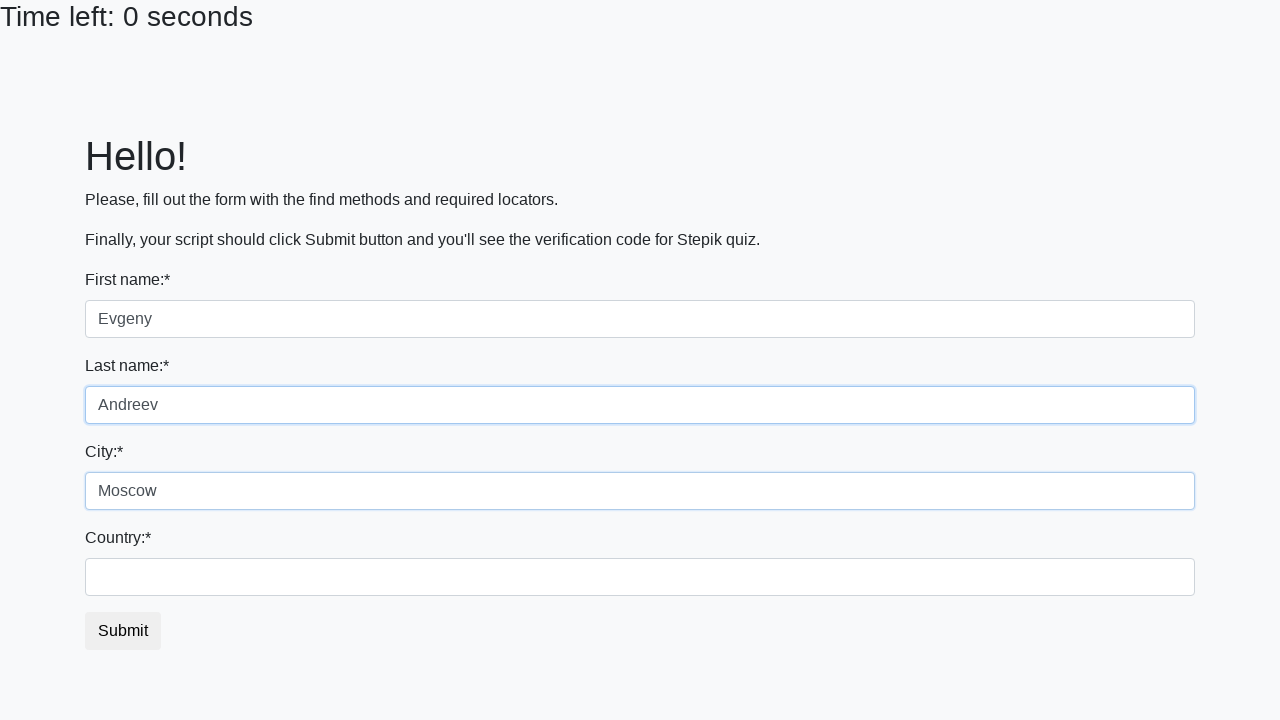

Filled country field with 'Russia' using id selector on #country
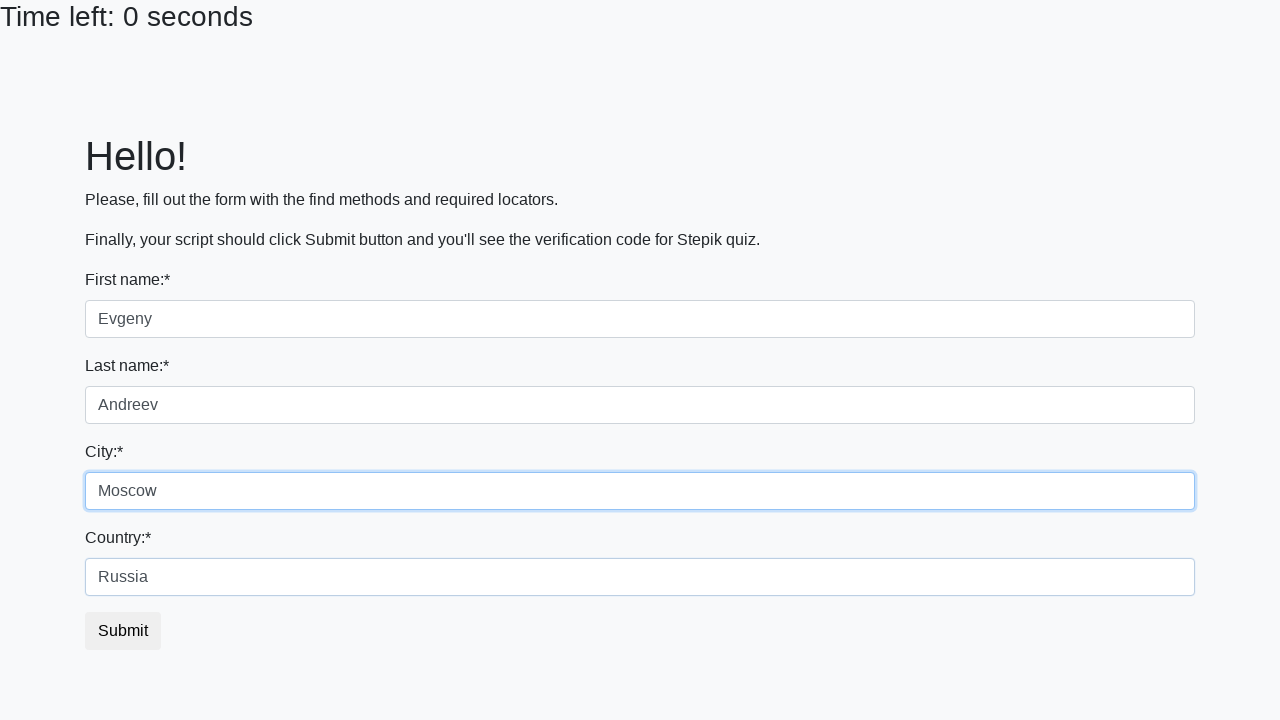

Clicked submit button to submit the form at (123, 631) on button.btn
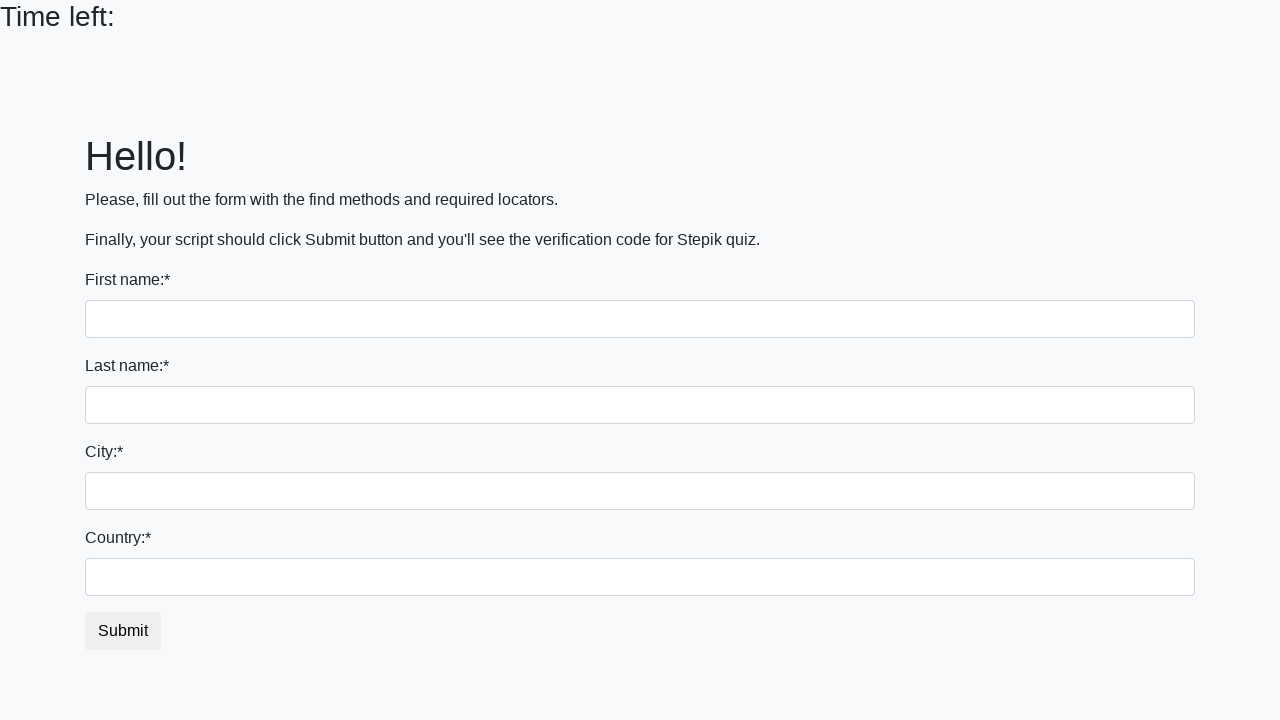

Waited 1000ms for form submission to complete
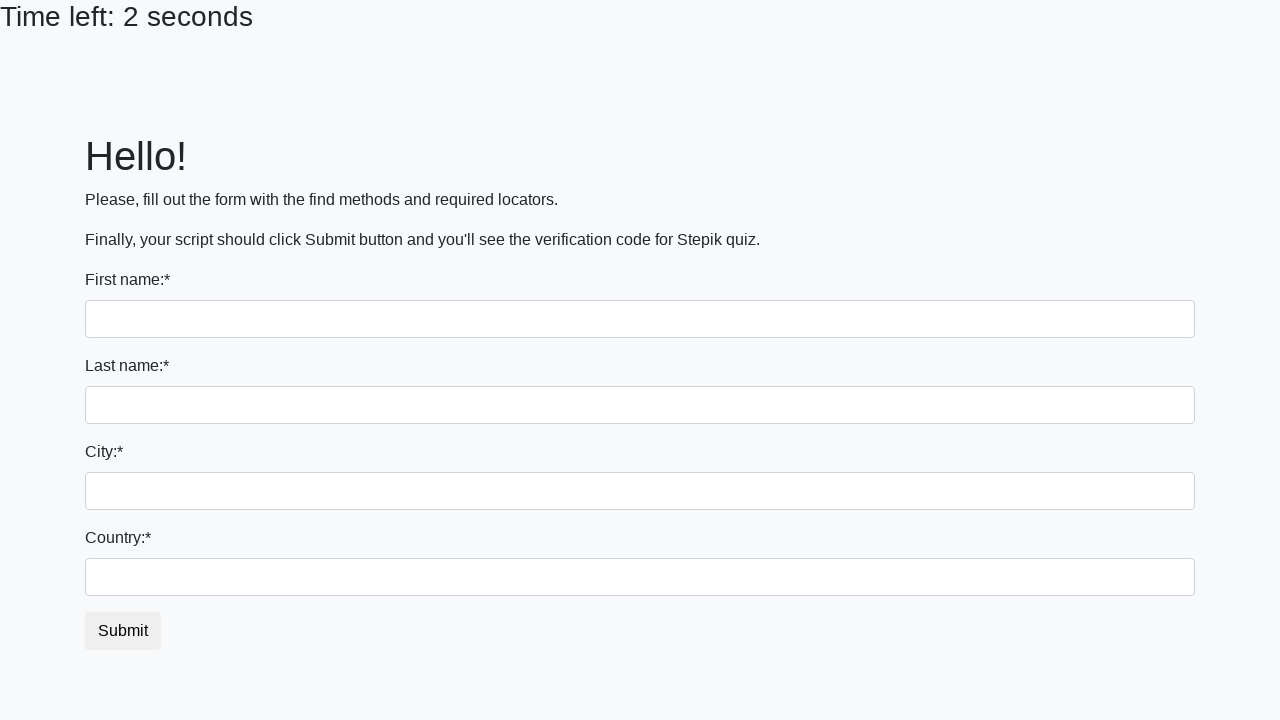

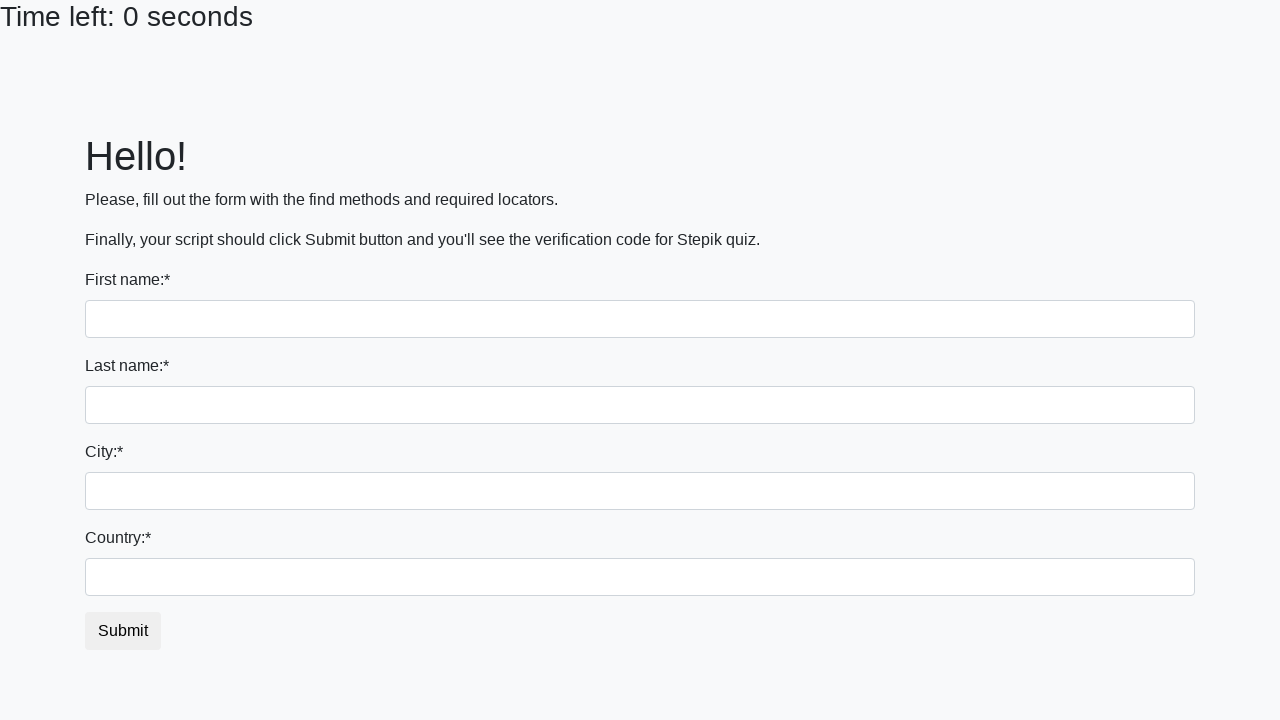